Tests drag and drop functionality on jQuery UI demo page by dragging a draggable element and dropping it onto a droppable target within an iframe

Starting URL: https://jqueryui.com/droppable/

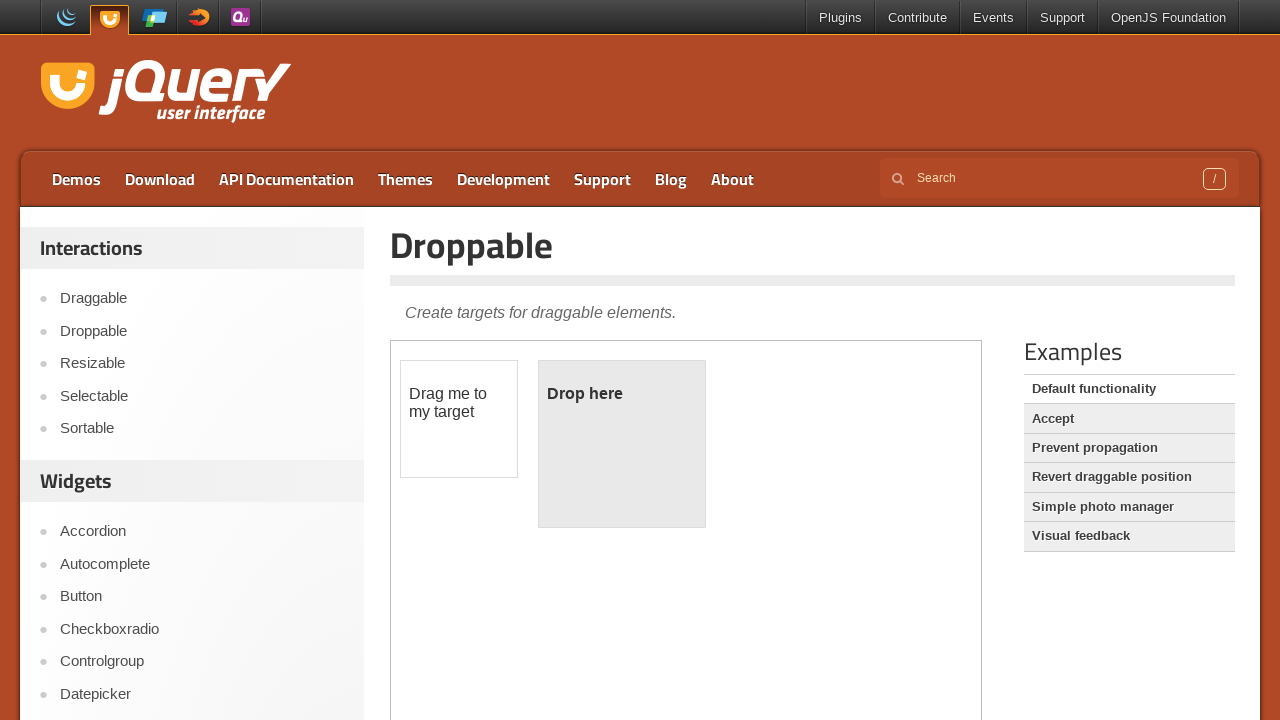

Waited for iframe to load on jQuery UI droppable demo page
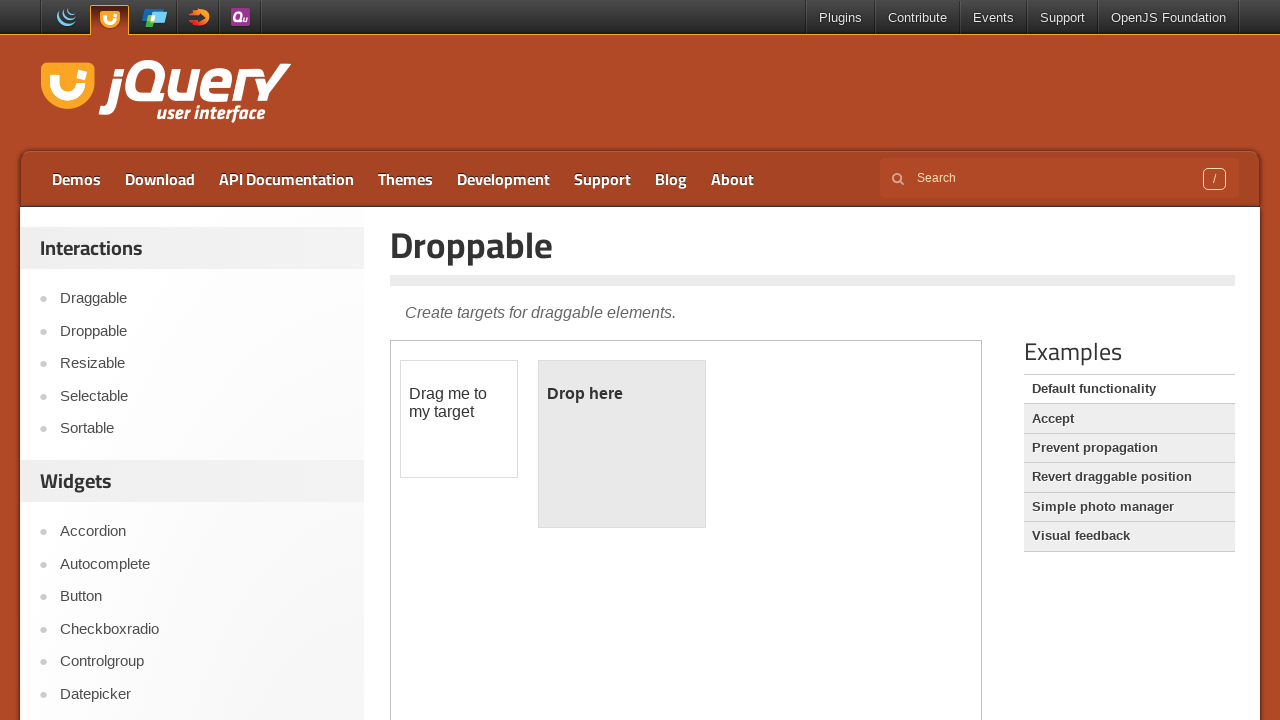

Located and selected the iframe containing drag/drop demo
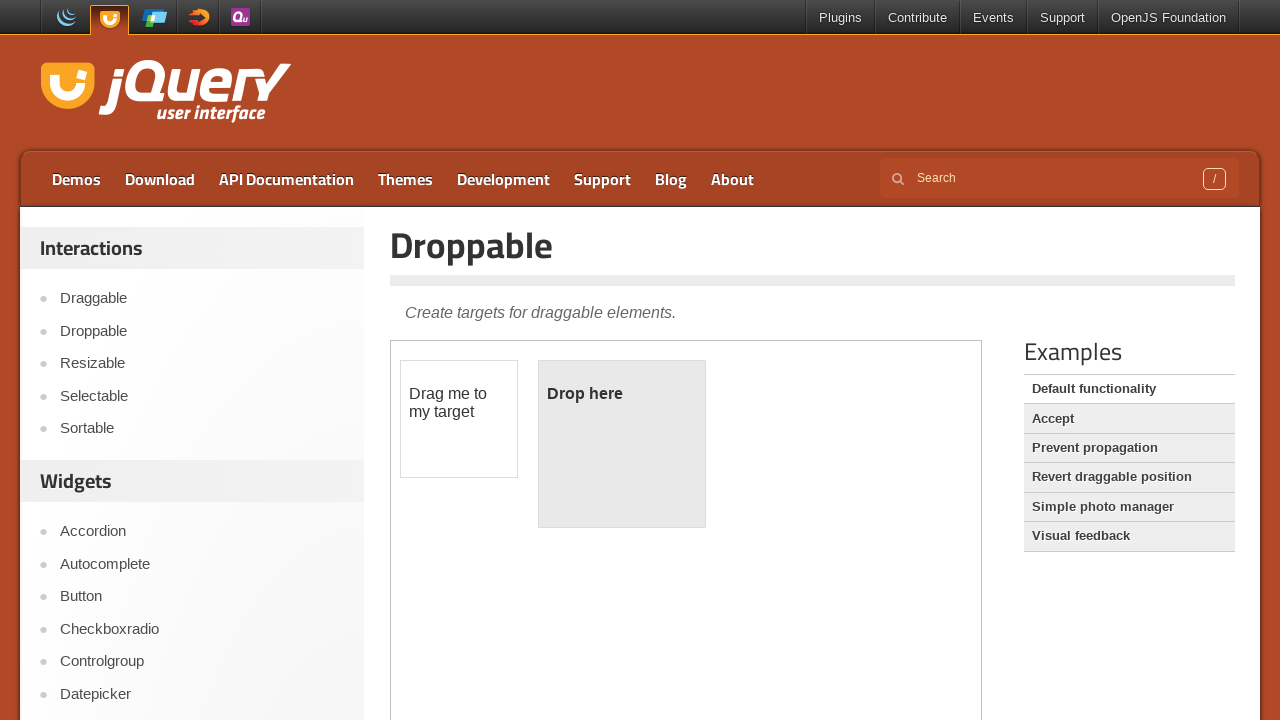

Waited for draggable element to load
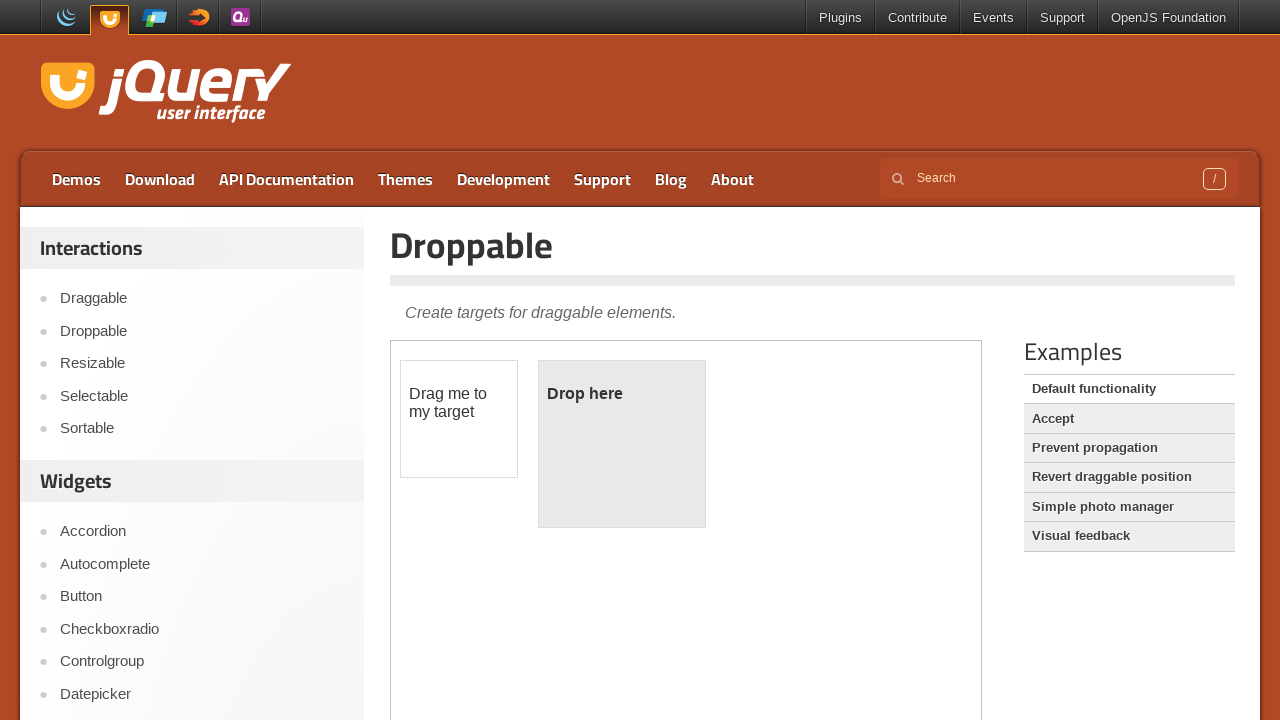

Waited for droppable target element to load
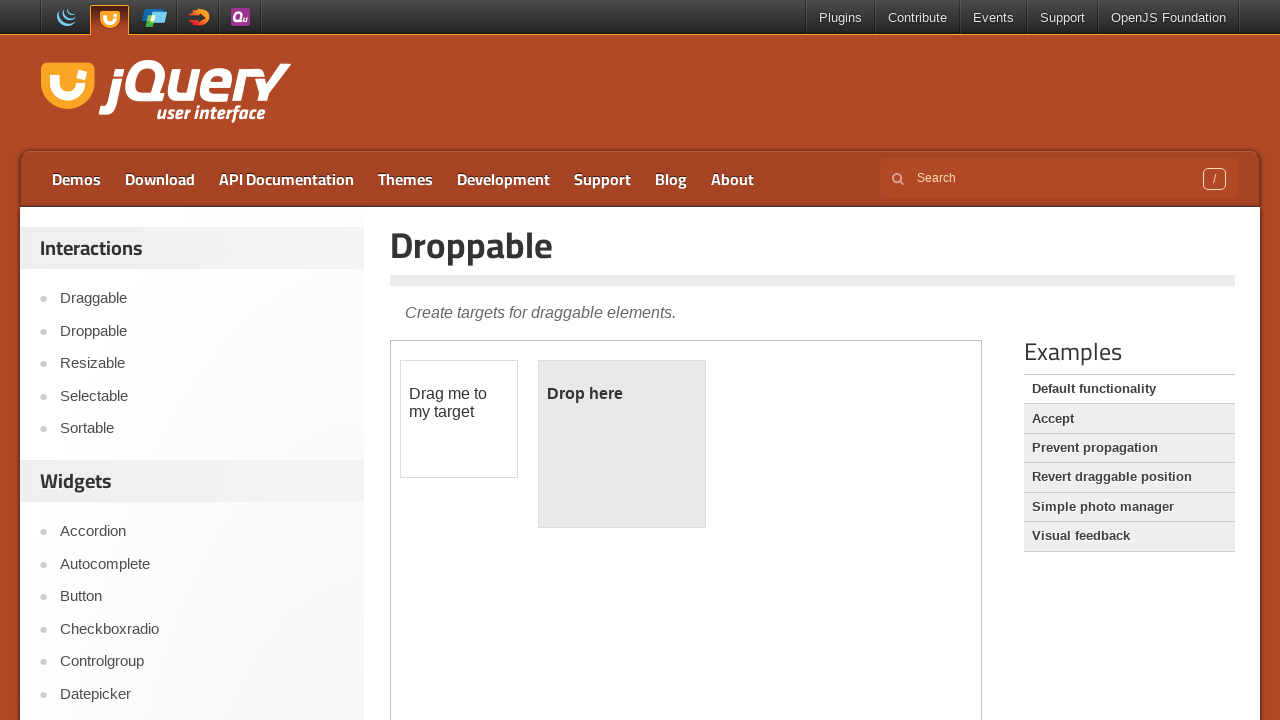

Successfully dragged draggable element and dropped it onto droppable target at (622, 444)
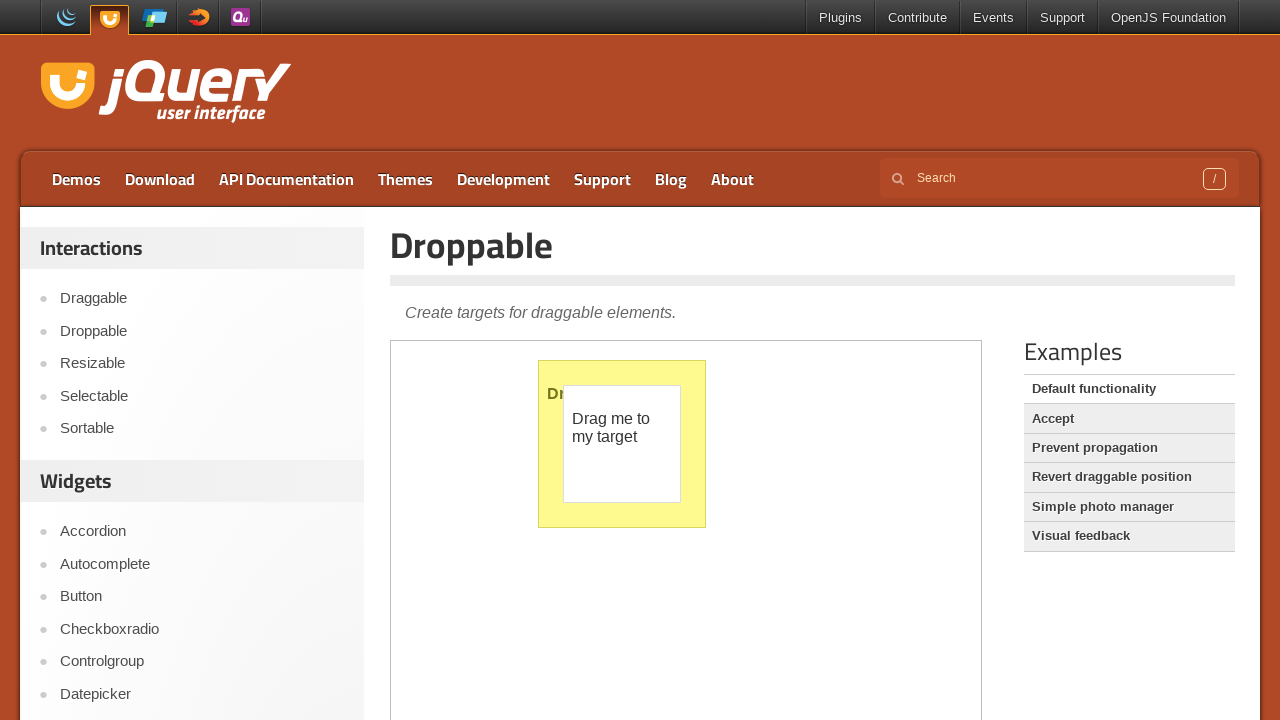

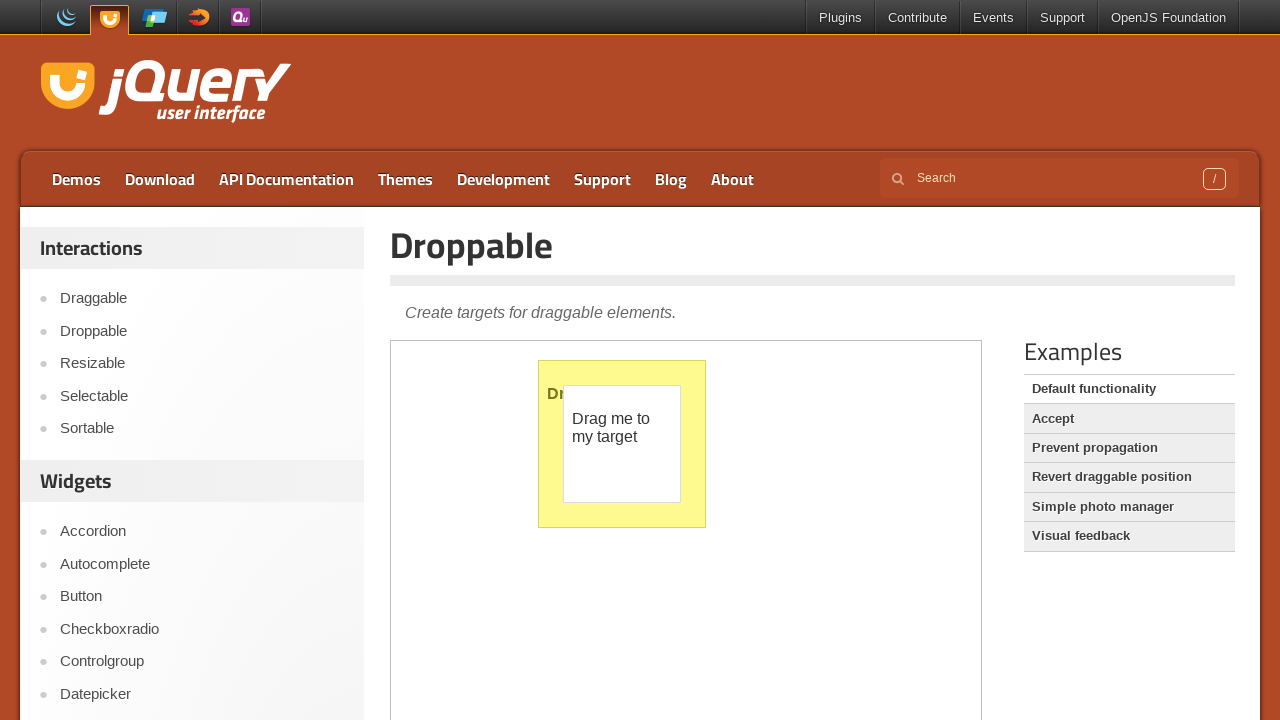